Tests filling a signup form with dynamic attribute fields on a Selenium training website, entering username, password, confirm password, and email, then clicking the Sign Up button and verifying the success message appears.

Starting URL: https://v1.training-support.net/selenium/dynamic-attributes

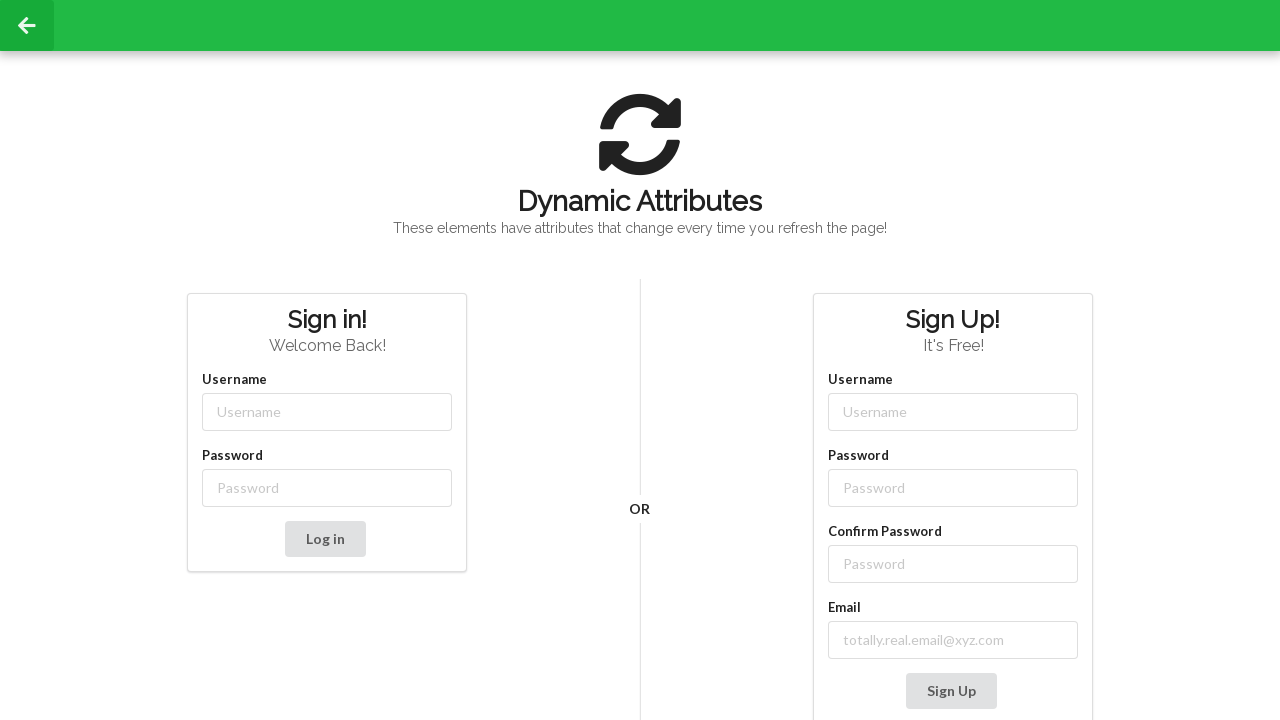

Filled username field with 'Deku' on input[class*='-username']
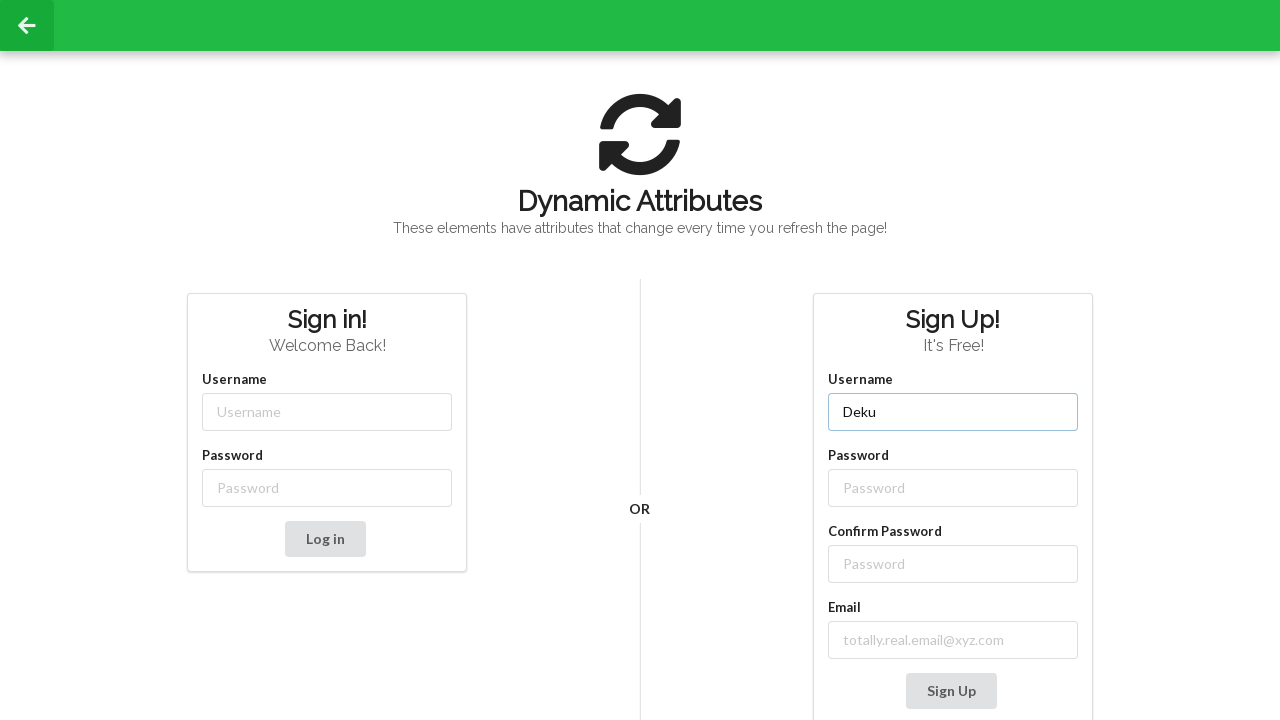

Filled password field with 'PlusUltra!' on input[class*='-password']
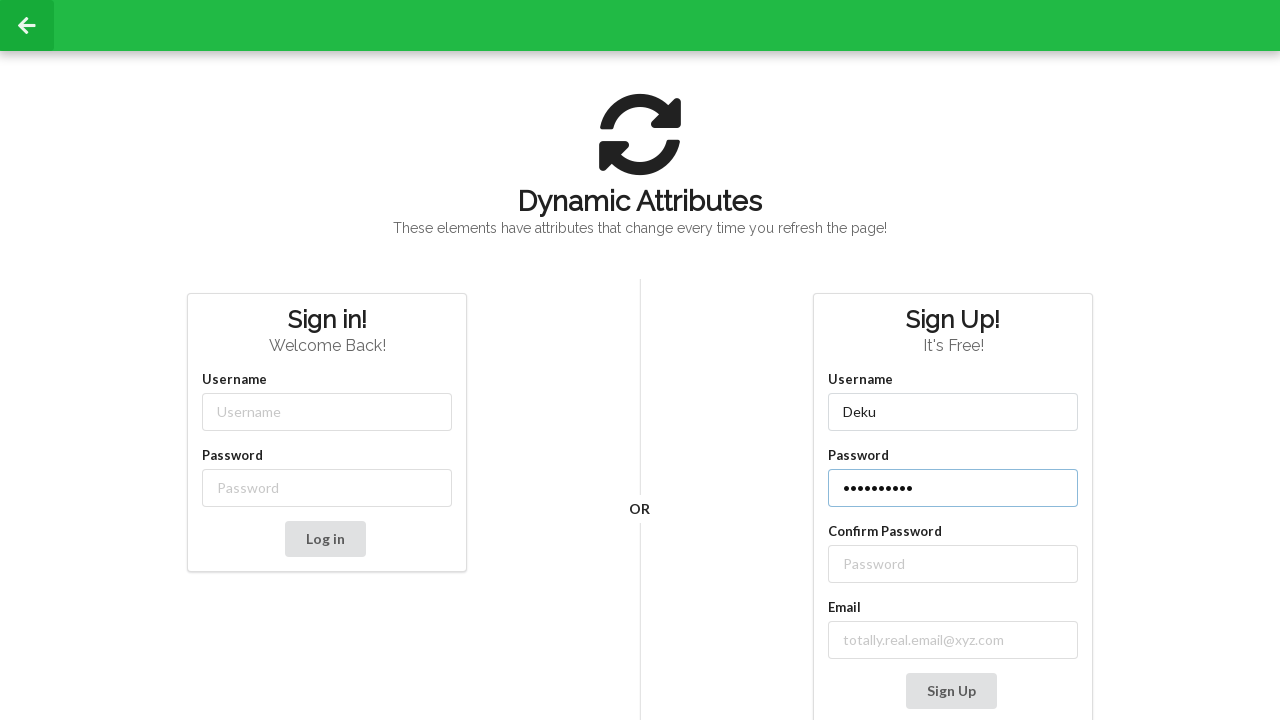

Filled confirm password field with 'PlusUltra!' on //label[contains(text(), 'Confirm Password')]//following::input
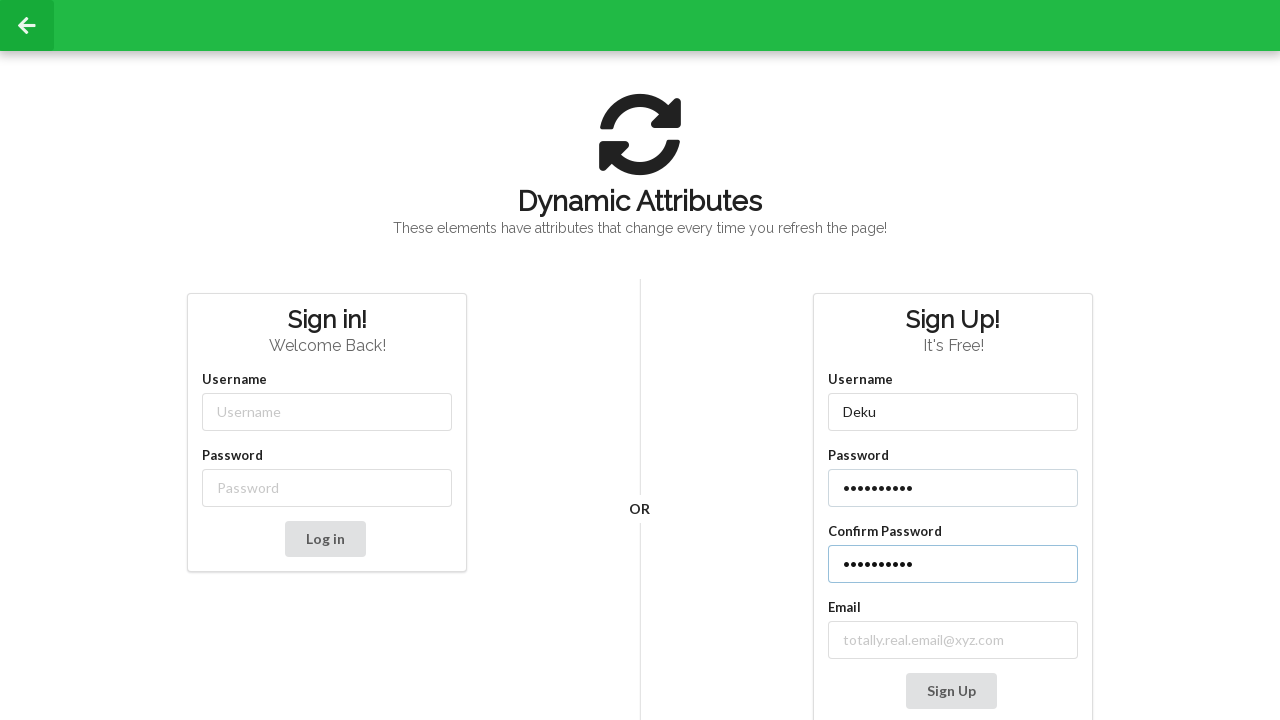

Filled email field with 'deku@ua.edu' on input[class*='email-']
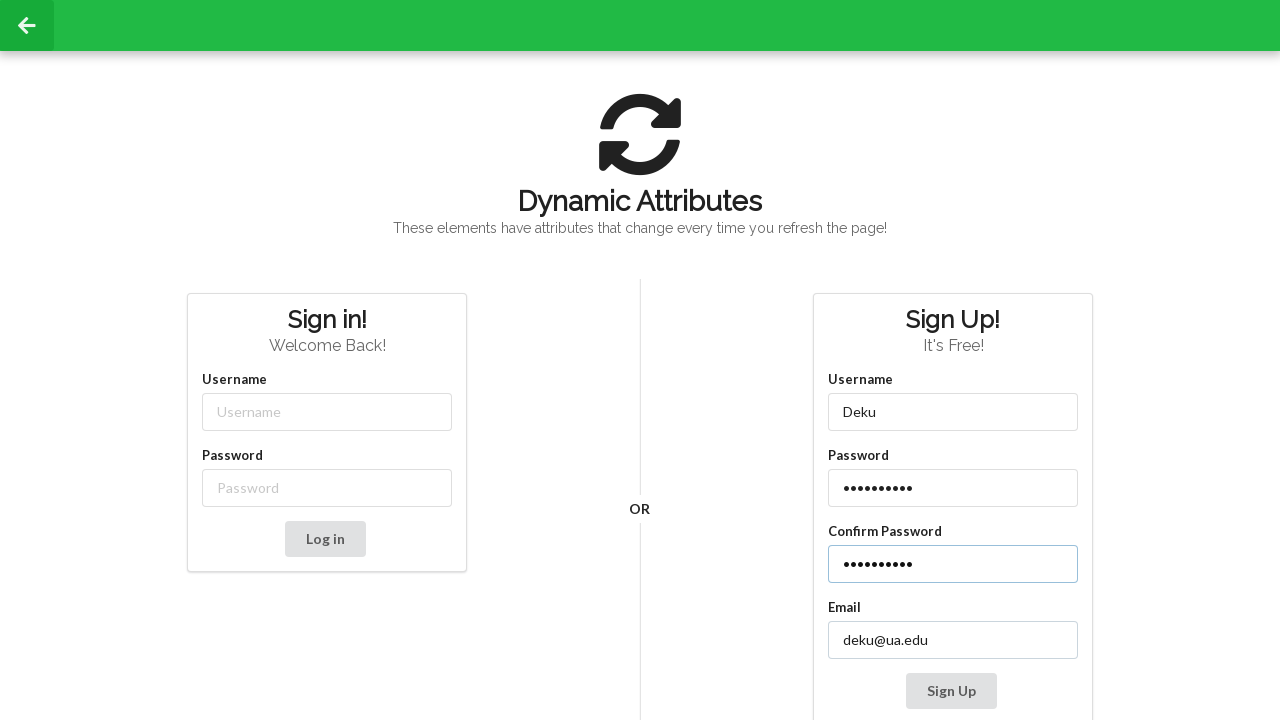

Clicked Sign Up button at (951, 691) on button:text('Sign Up')
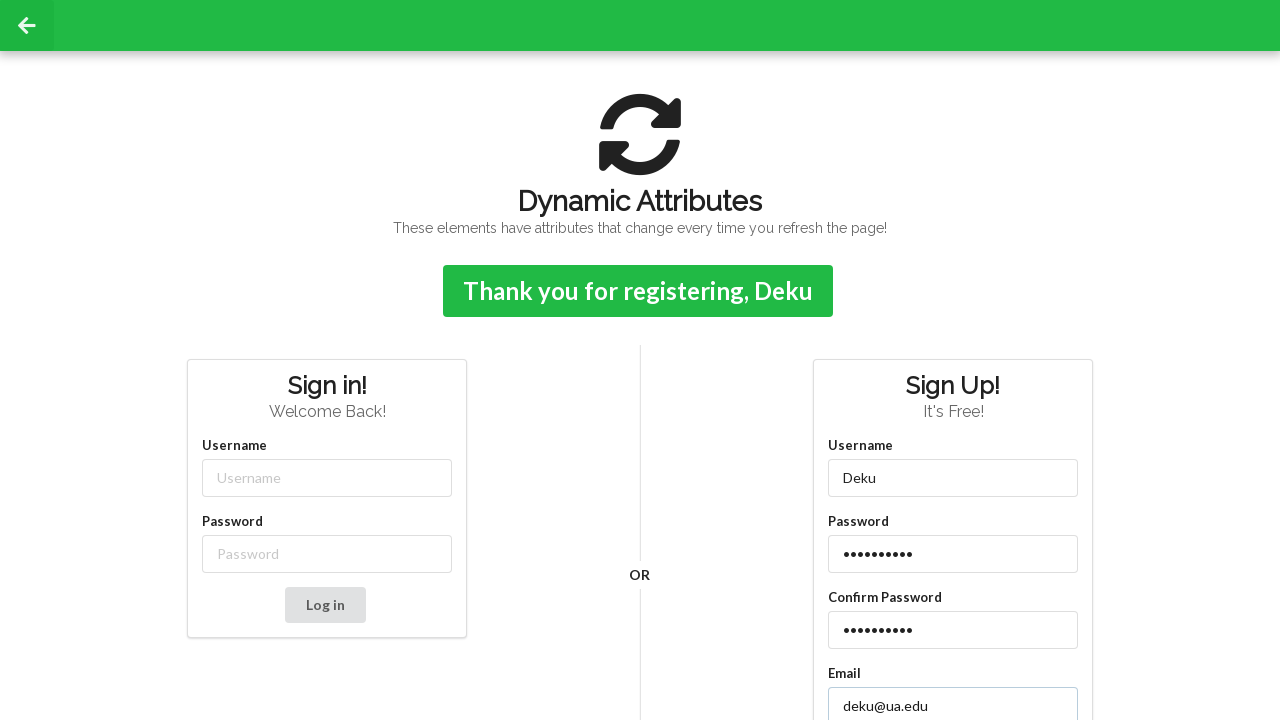

Success confirmation message appeared
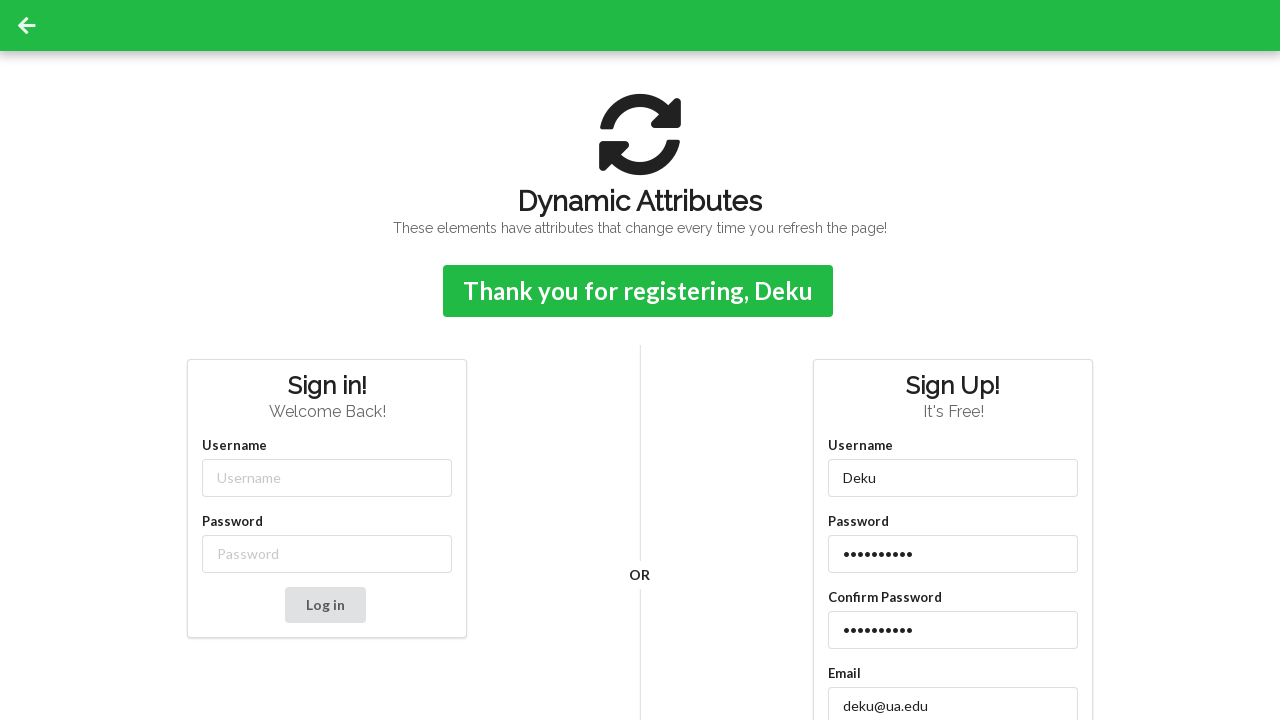

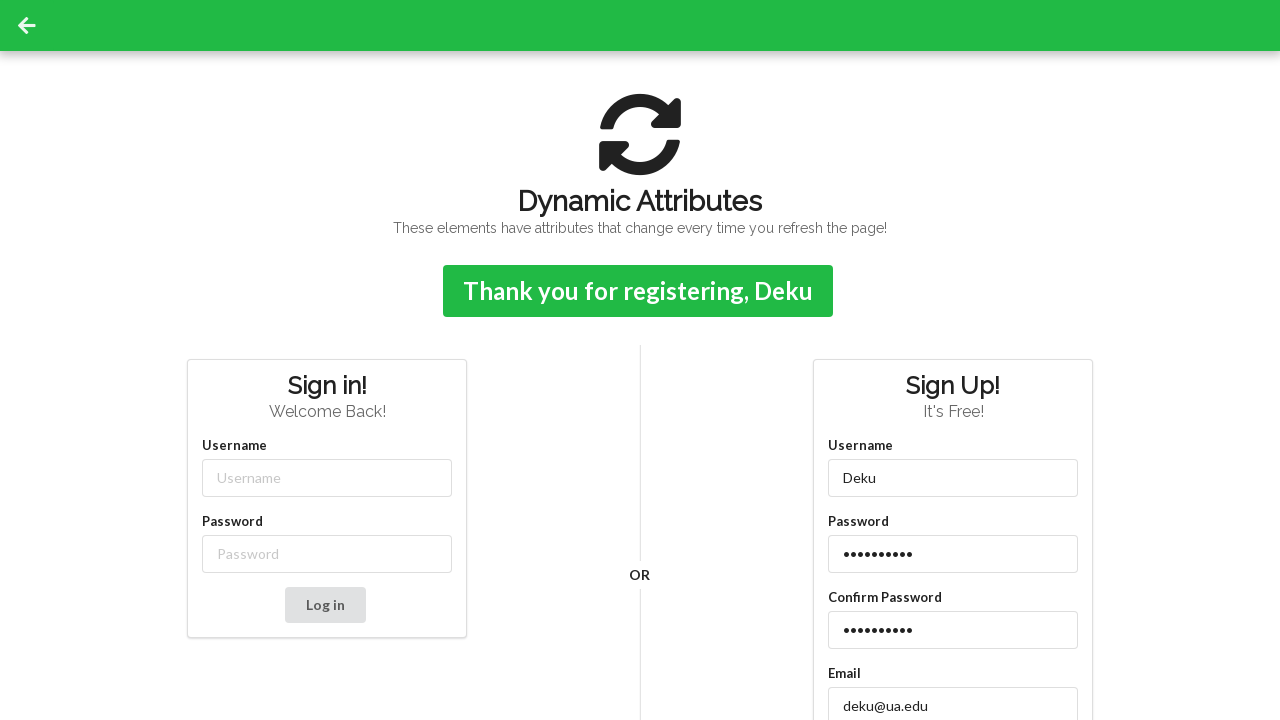